Tests standard click functionality by clicking a button and verifying that a confirmation message becomes visible

Starting URL: https://demoqa.com/buttons

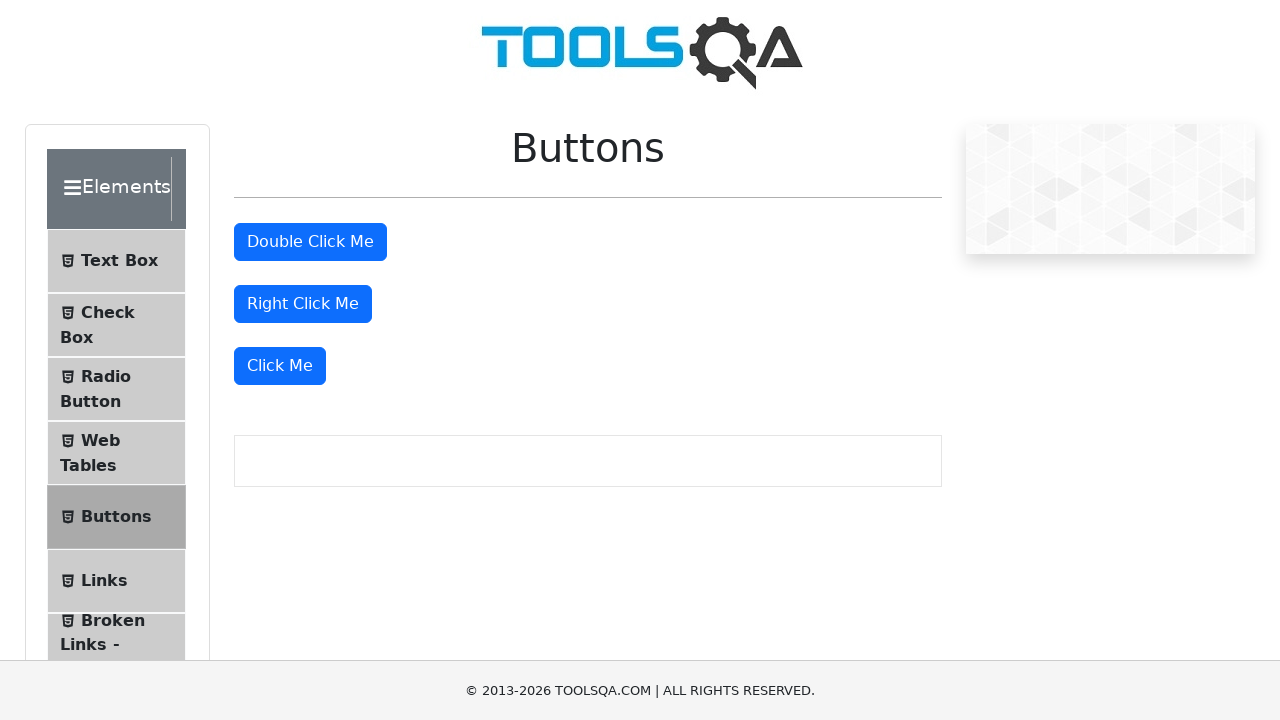

Clicked the last primary button on the page at (280, 366) on .btn-primary >> nth=-1
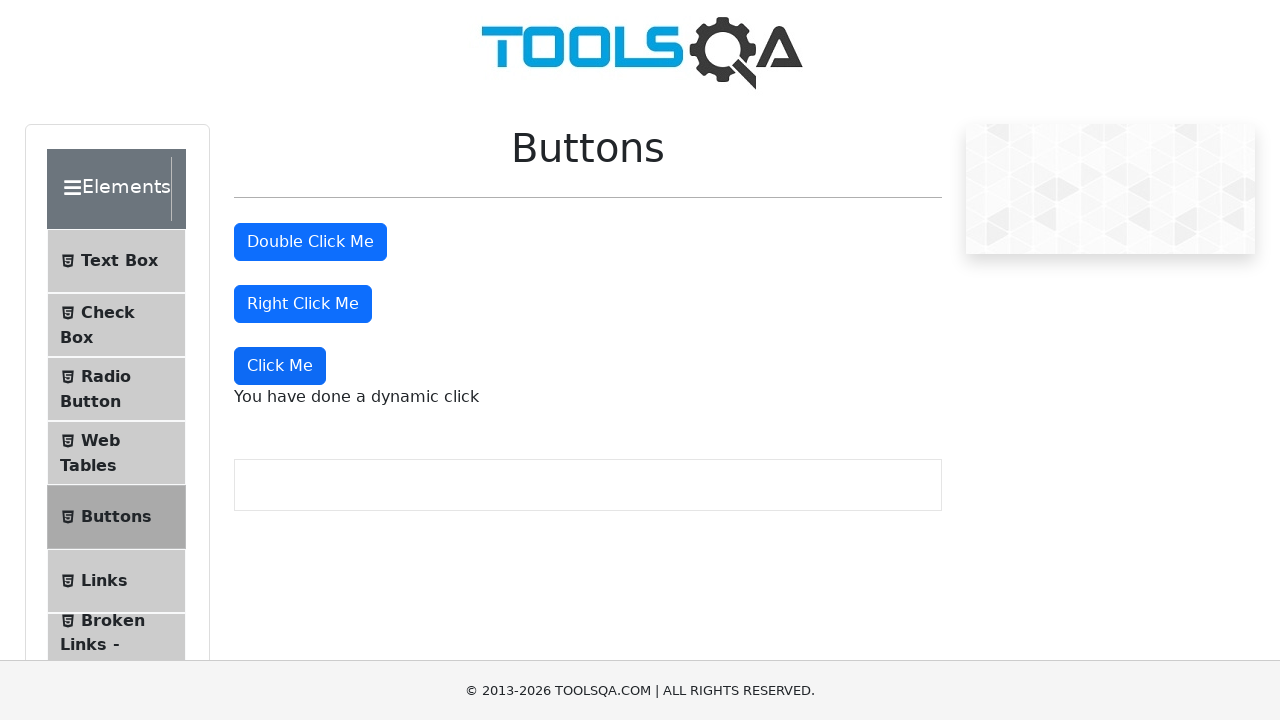

Confirmed that the dynamic click confirmation message became visible
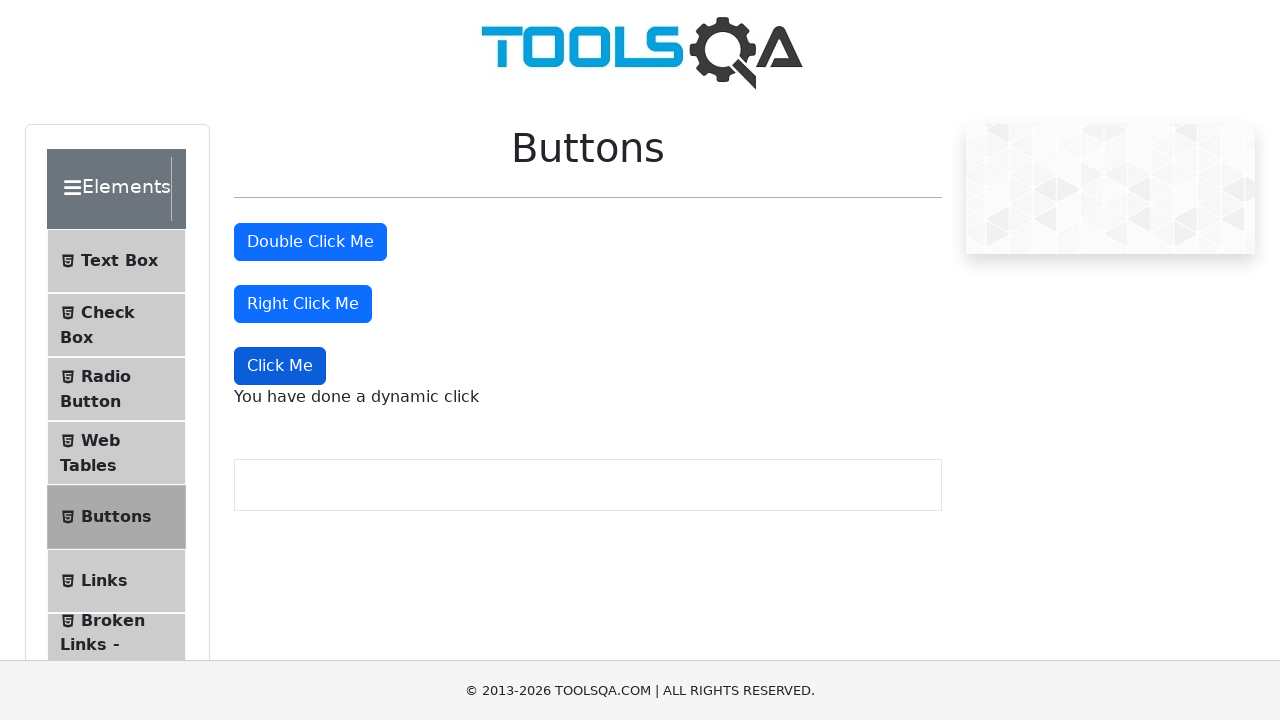

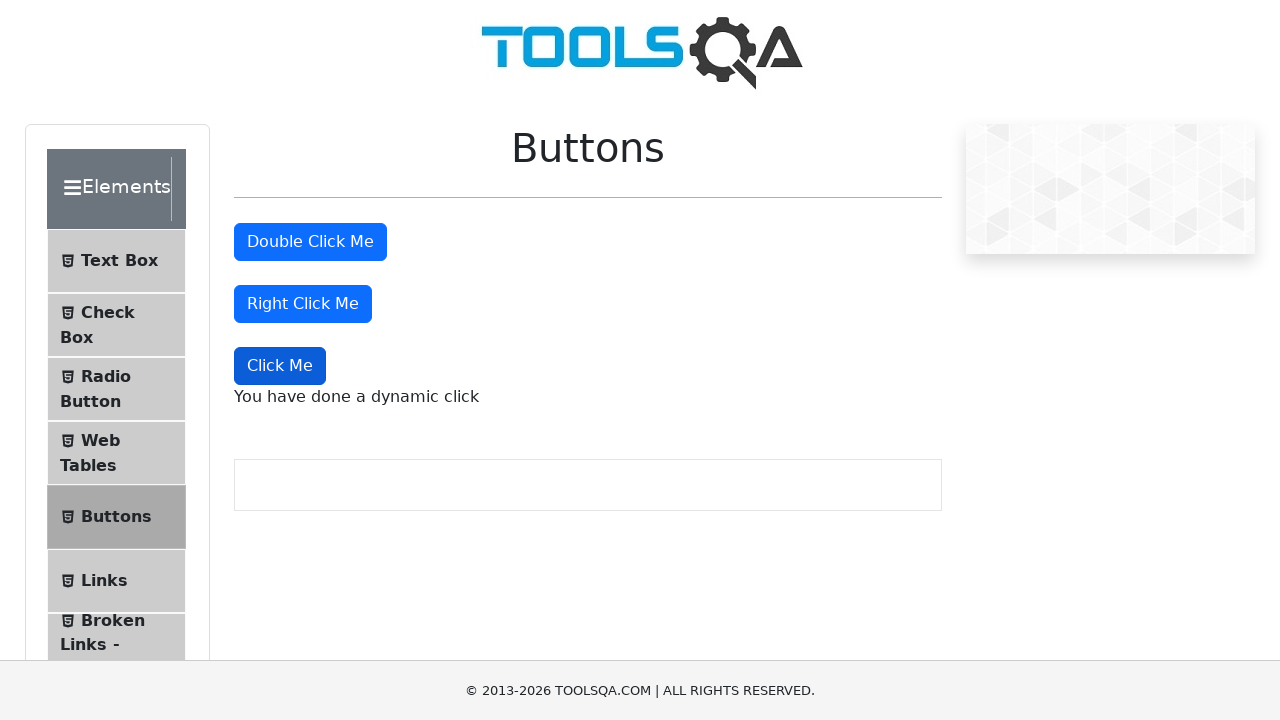